Navigates to a page and verifies the background color CSS property of the h1 element is transparent (rgba(0, 0, 0, 0))

Starting URL: https://kristinek.github.io/site/examples/po

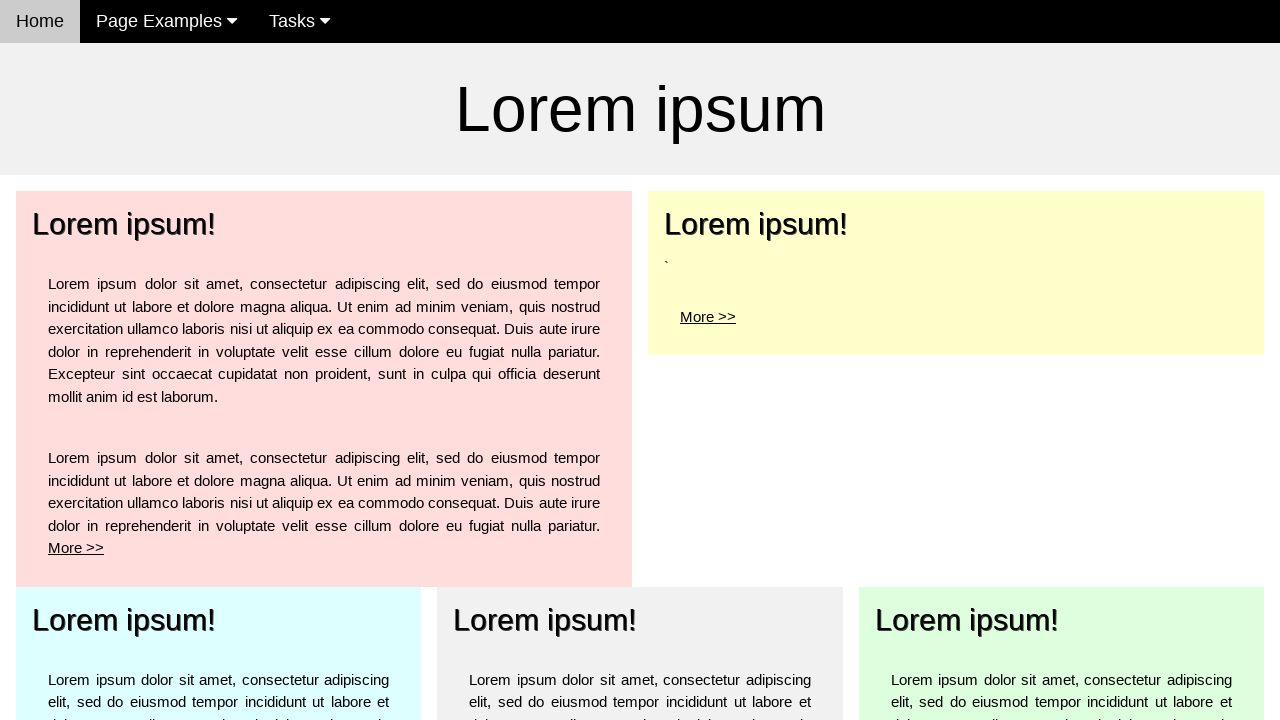

Navigated to https://kristinek.github.io/site/examples/po
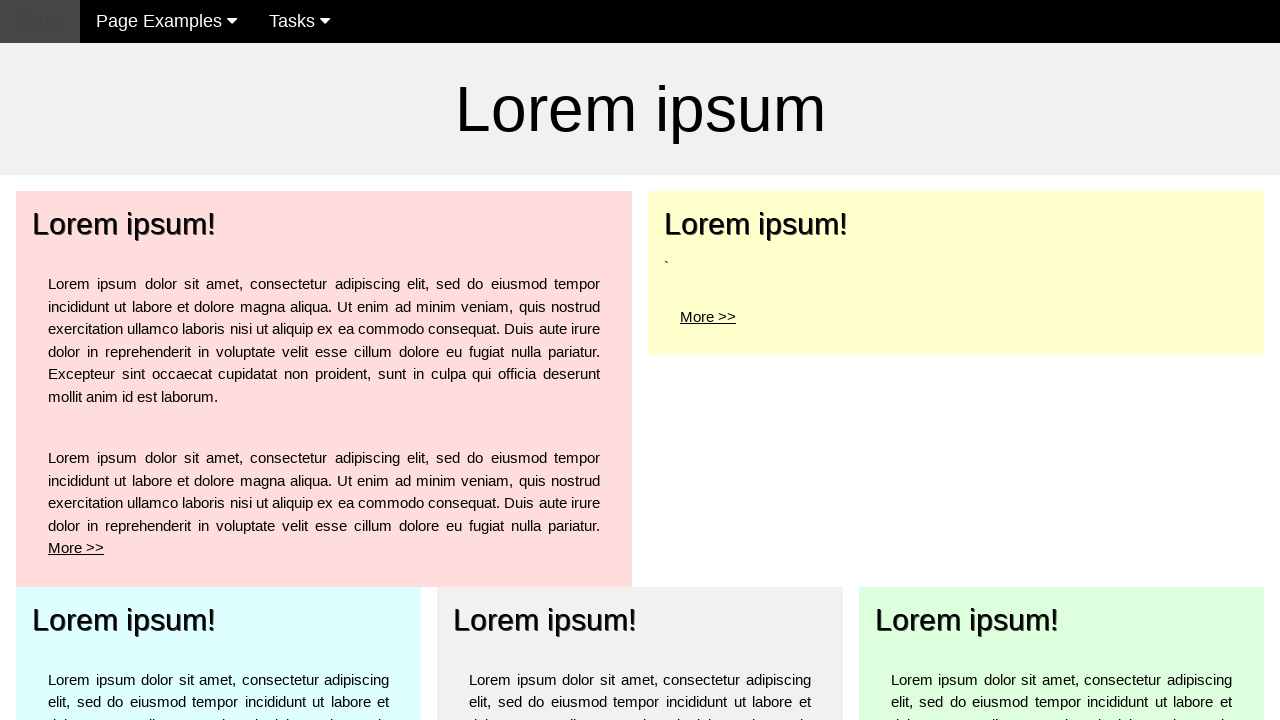

H1 element is present and visible
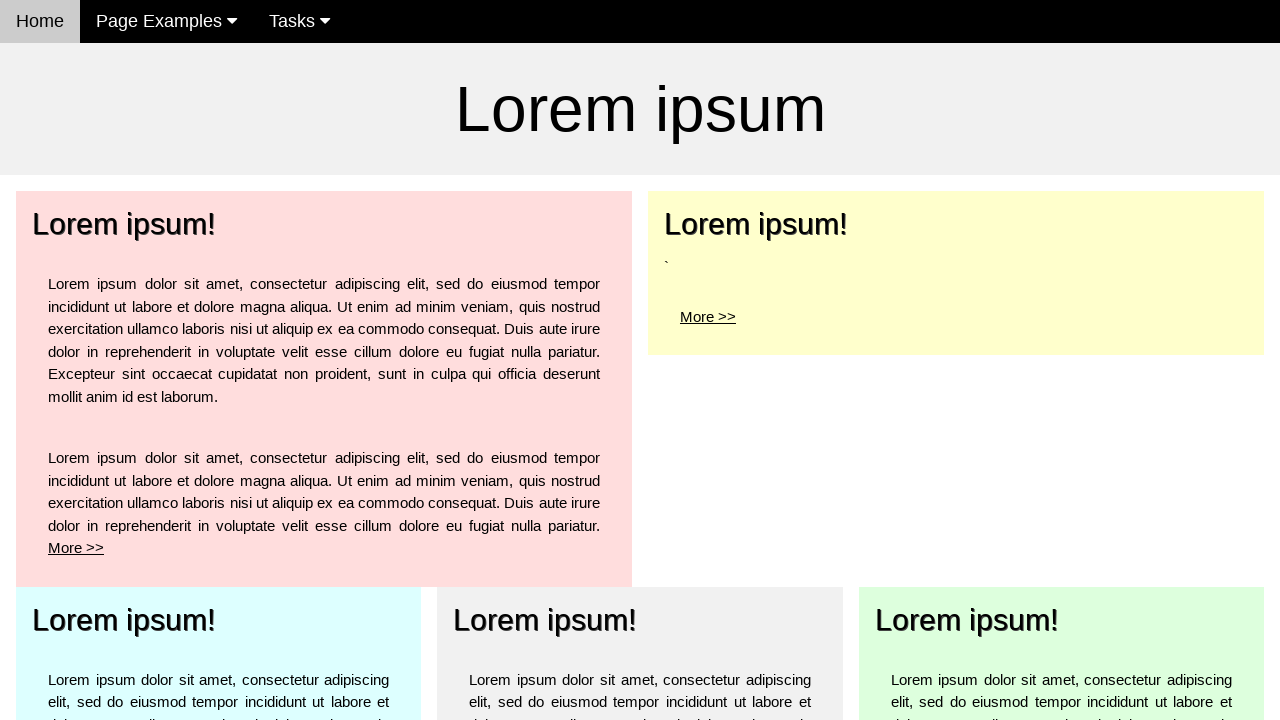

Retrieved background color of h1 element: rgba(0, 0, 0, 0)
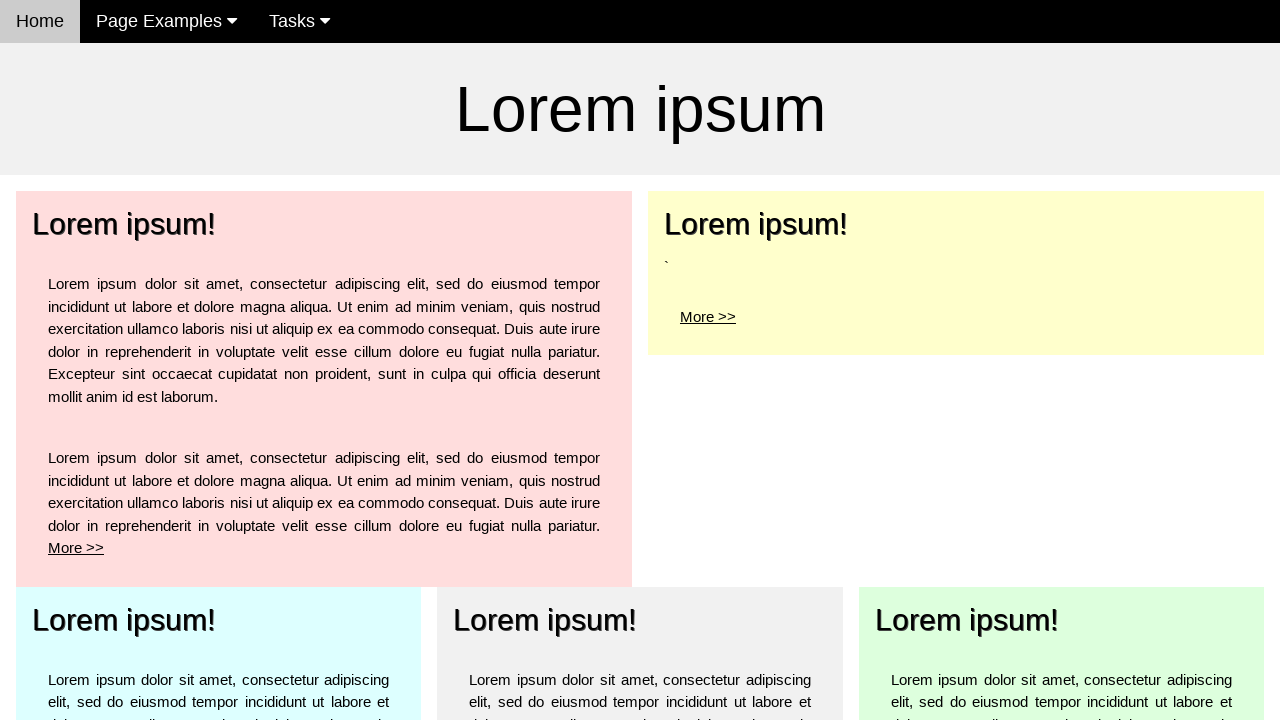

Verified h1 background color is transparent (rgba(0, 0, 0, 0))
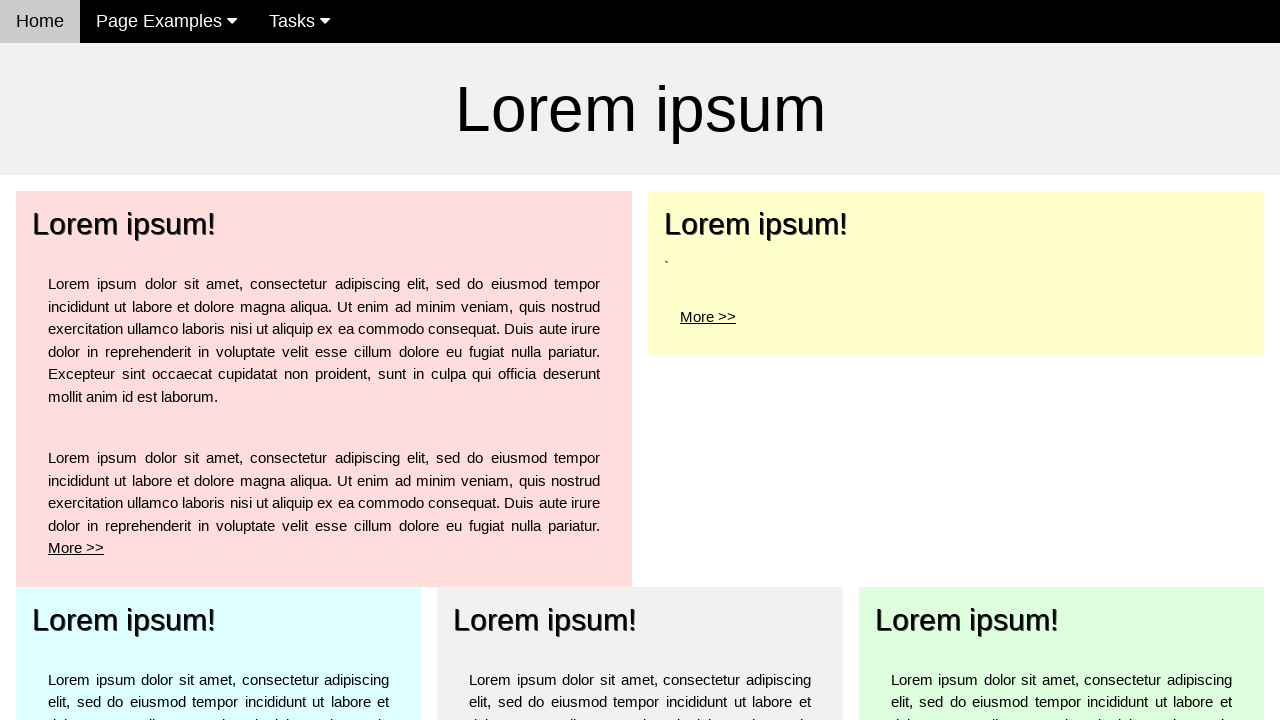

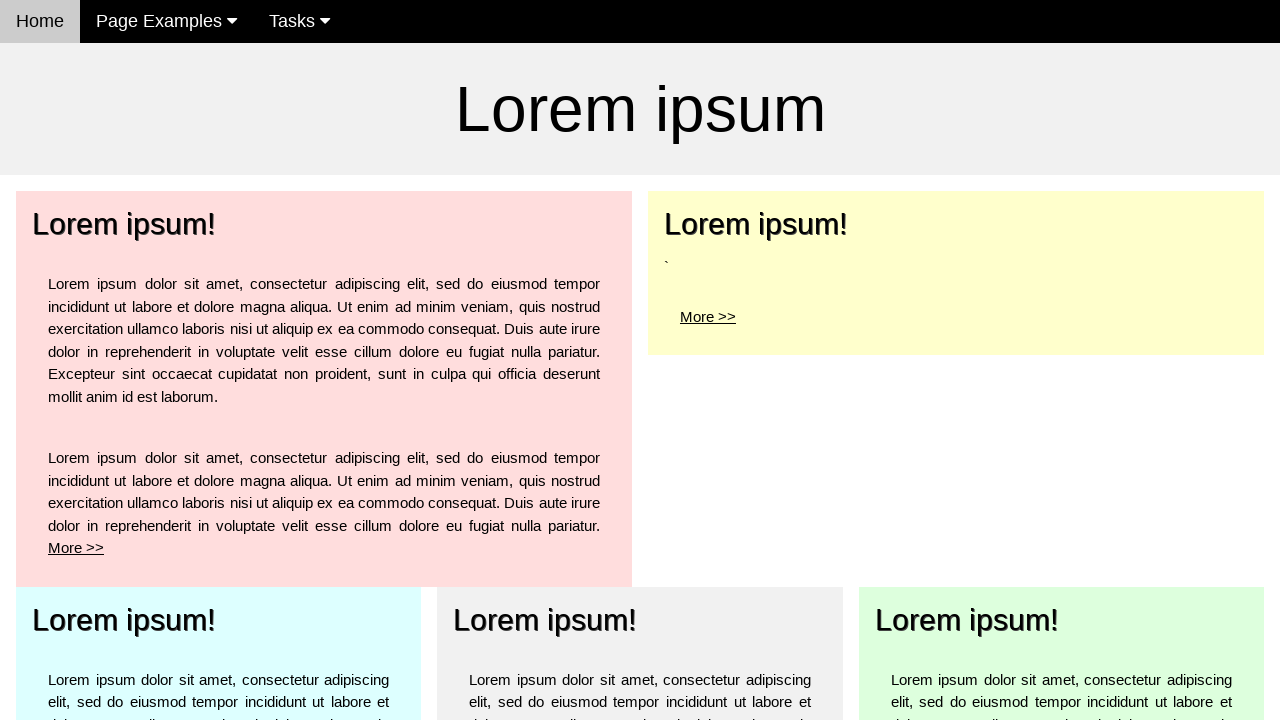